Tests jQuery UI slider interaction by dragging the slider handle and performing a right-click on the Resizable link

Starting URL: https://jqueryui.com/slider/

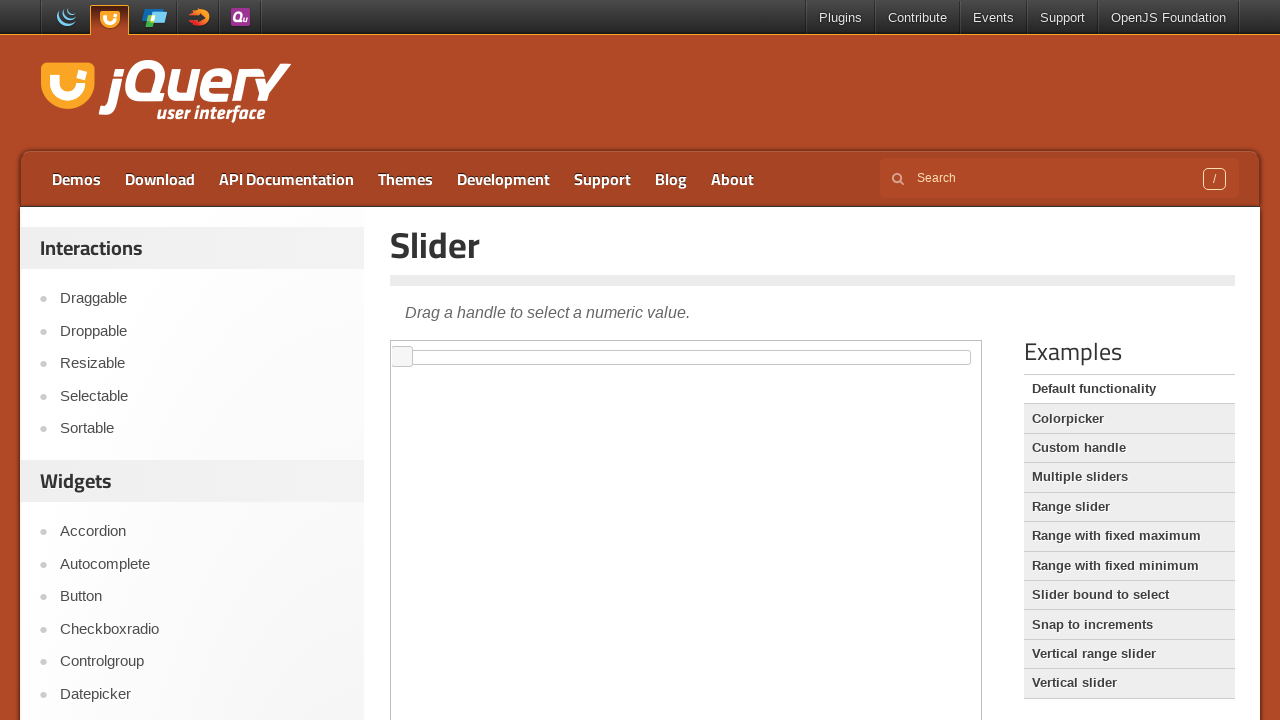

Located the demo iframe containing the slider
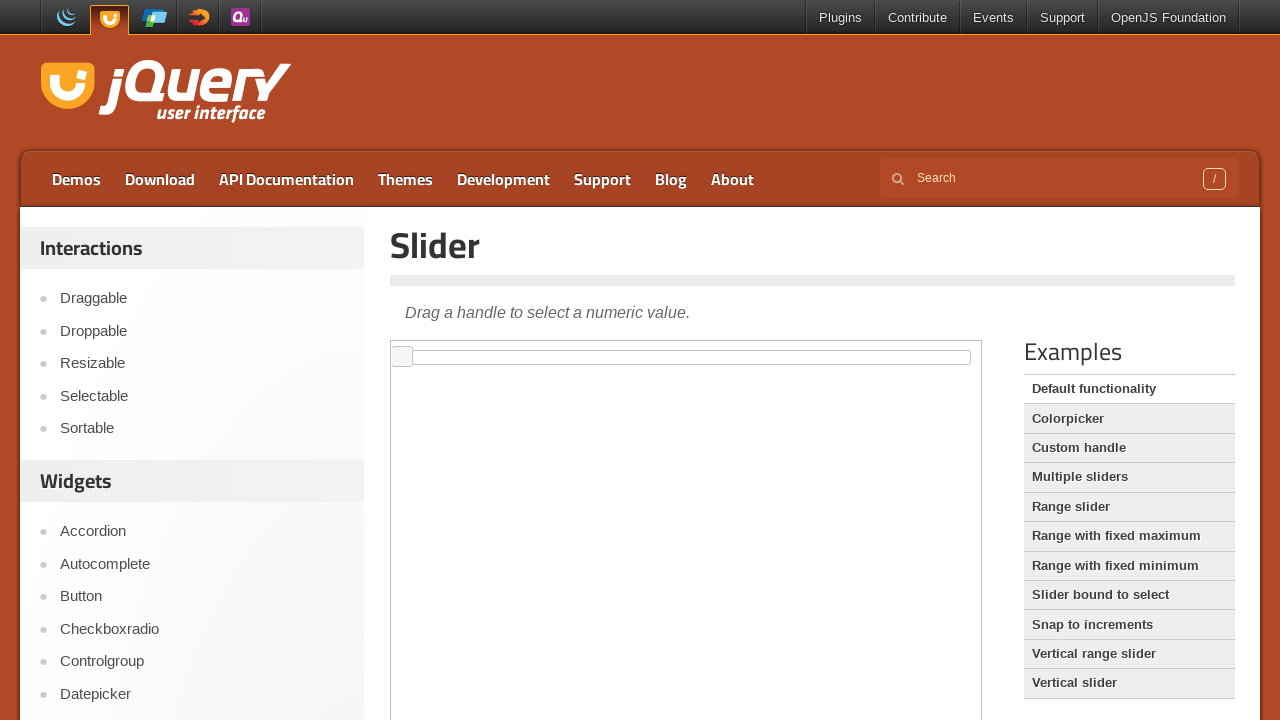

Located the slider element inside the iframe
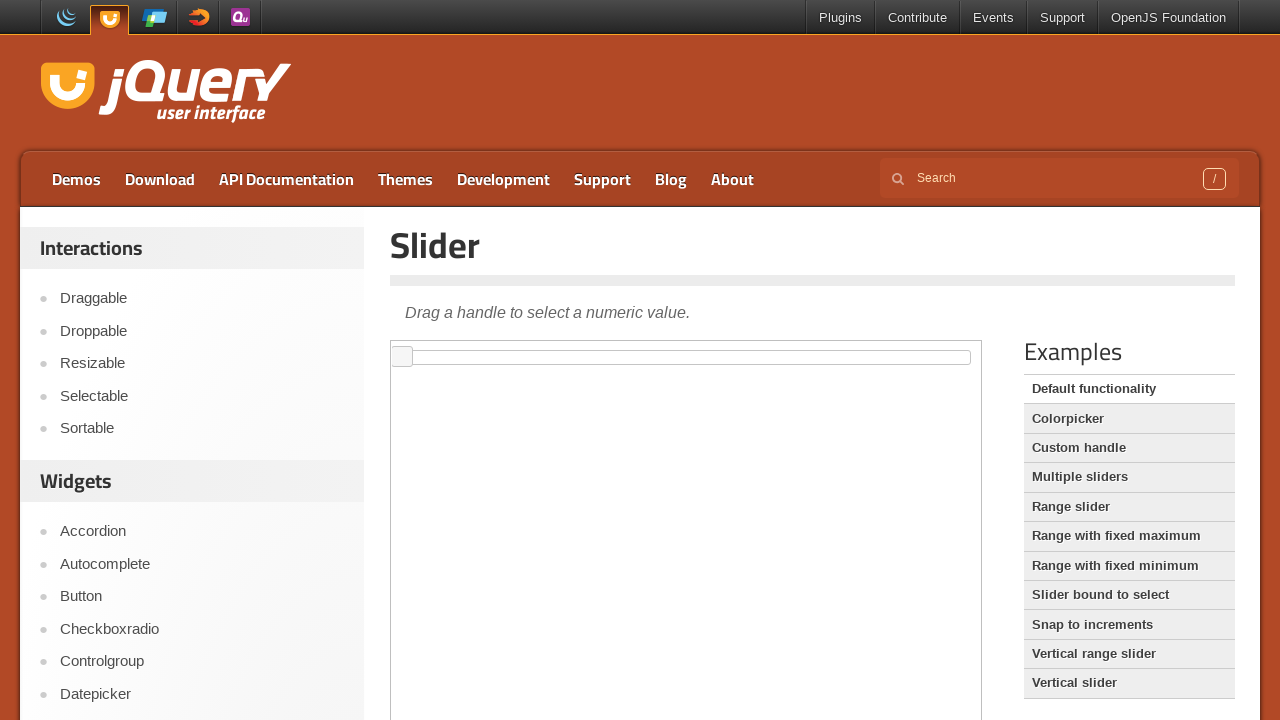

Dragged the slider handle 100 pixels to the right at (501, 351)
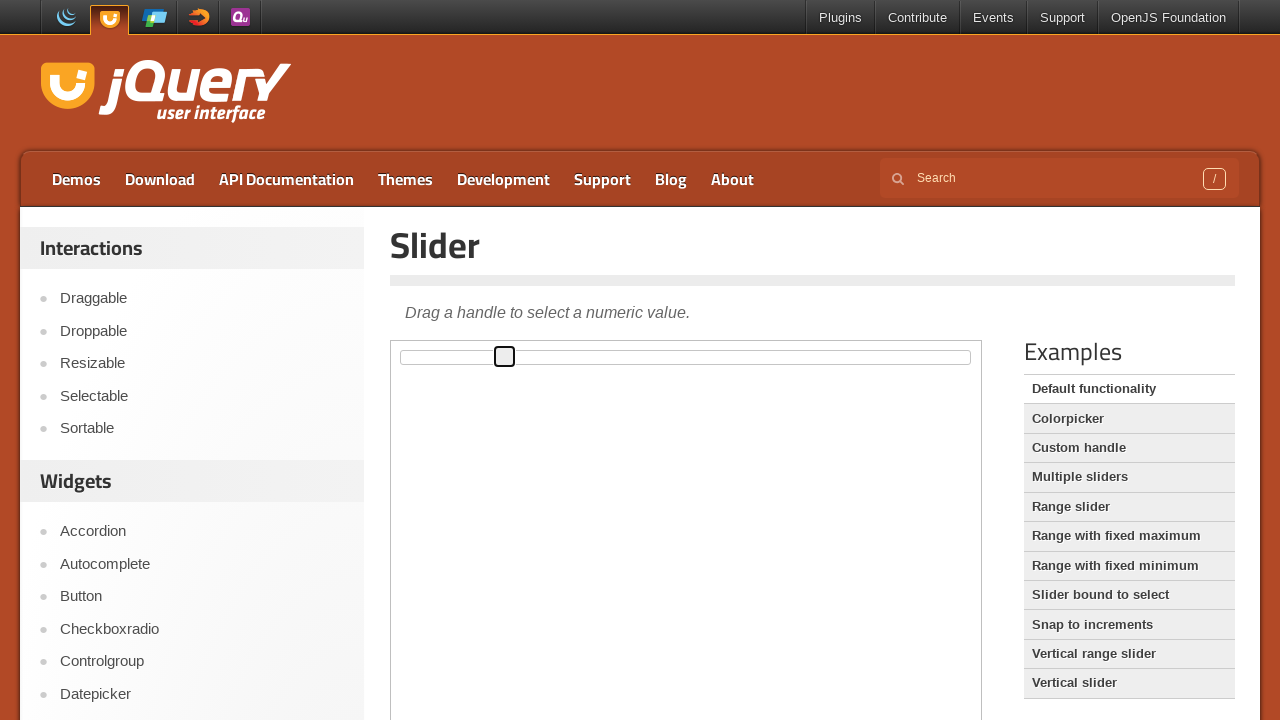

Right-clicked on the Resizable link in main content at (202, 364) on text=Resizable
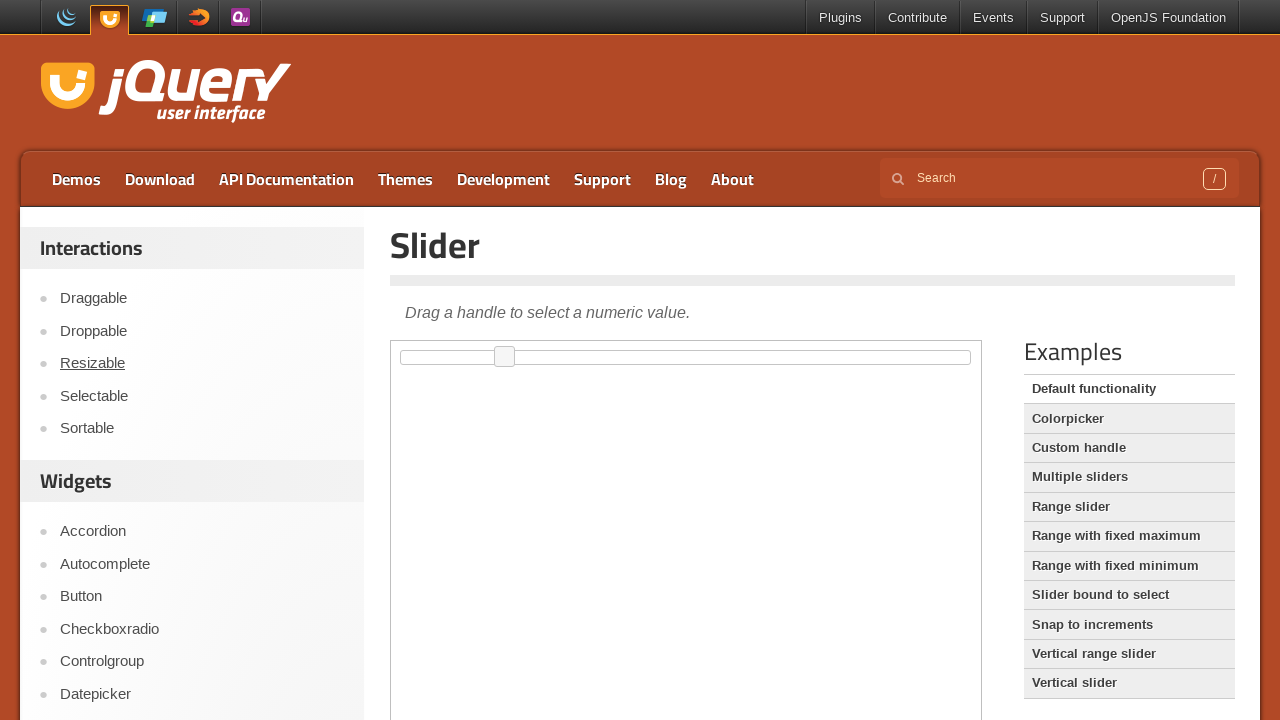

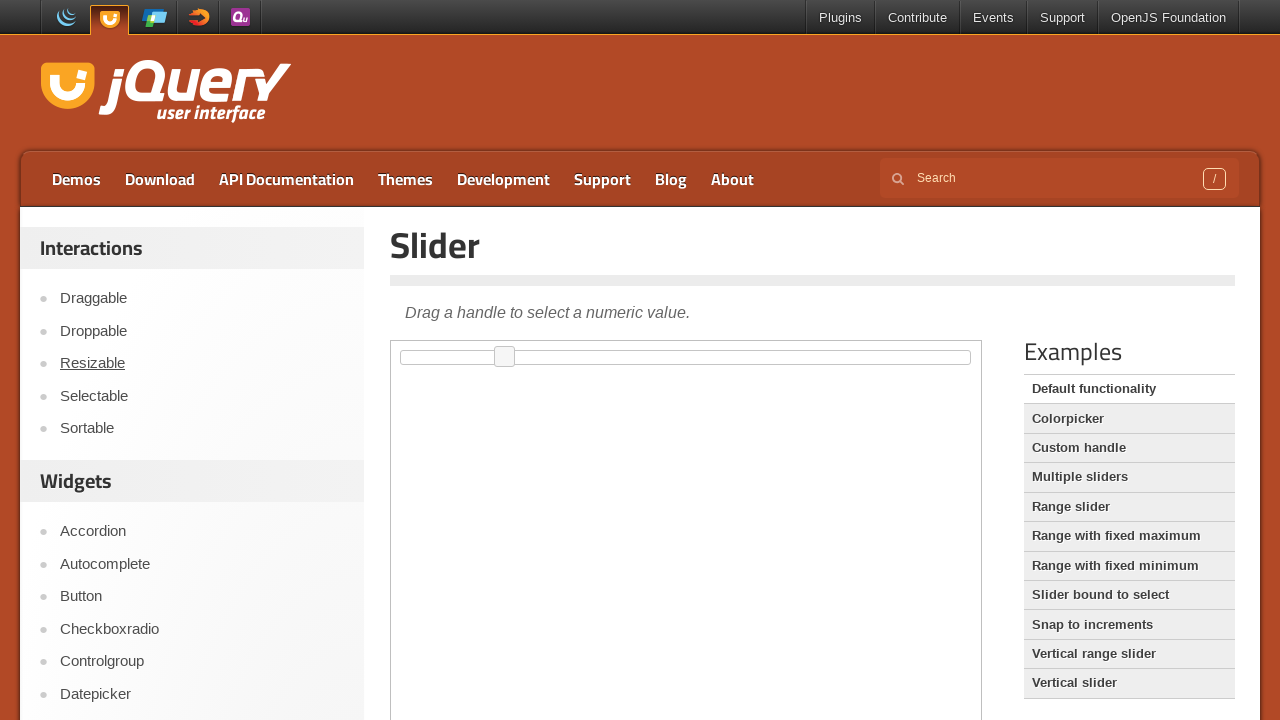